Tests basic browser navigation on Shiksha's website by performing back, forward, and refresh operations

Starting URL: https://www.shiksha.com/

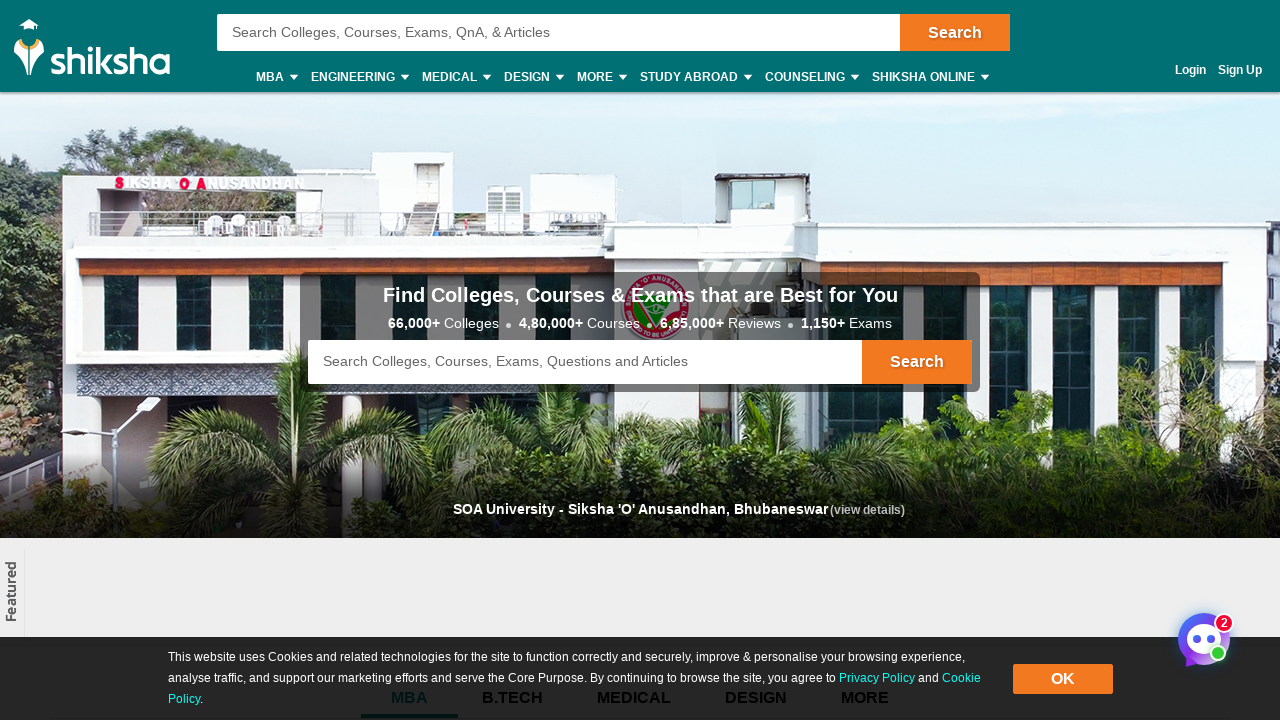

Navigated back in browser history
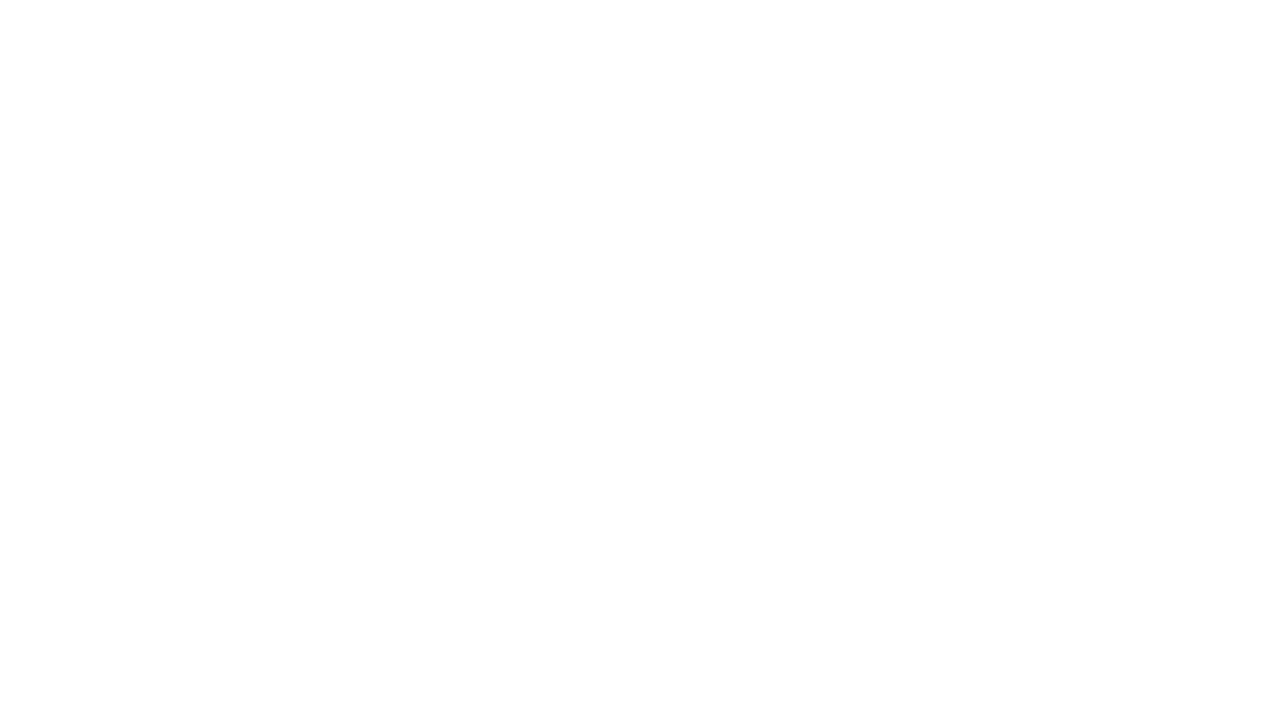

Navigated forward in browser history
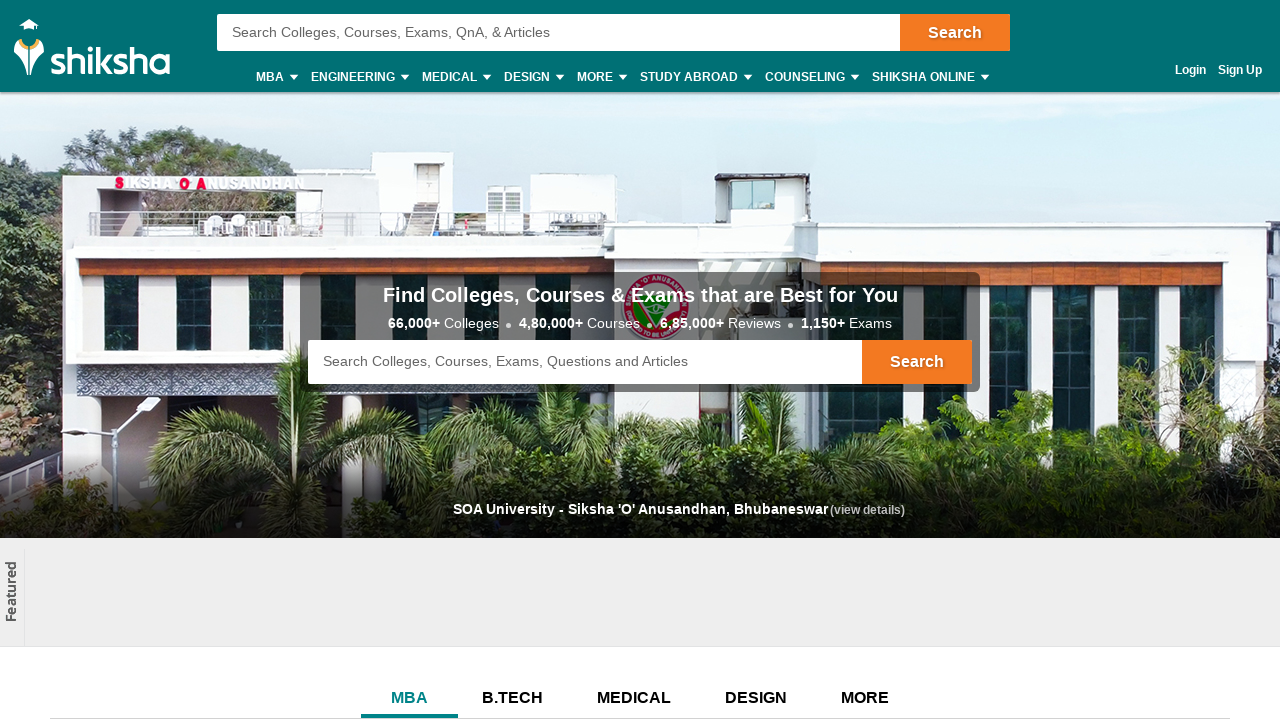

Refreshed the page
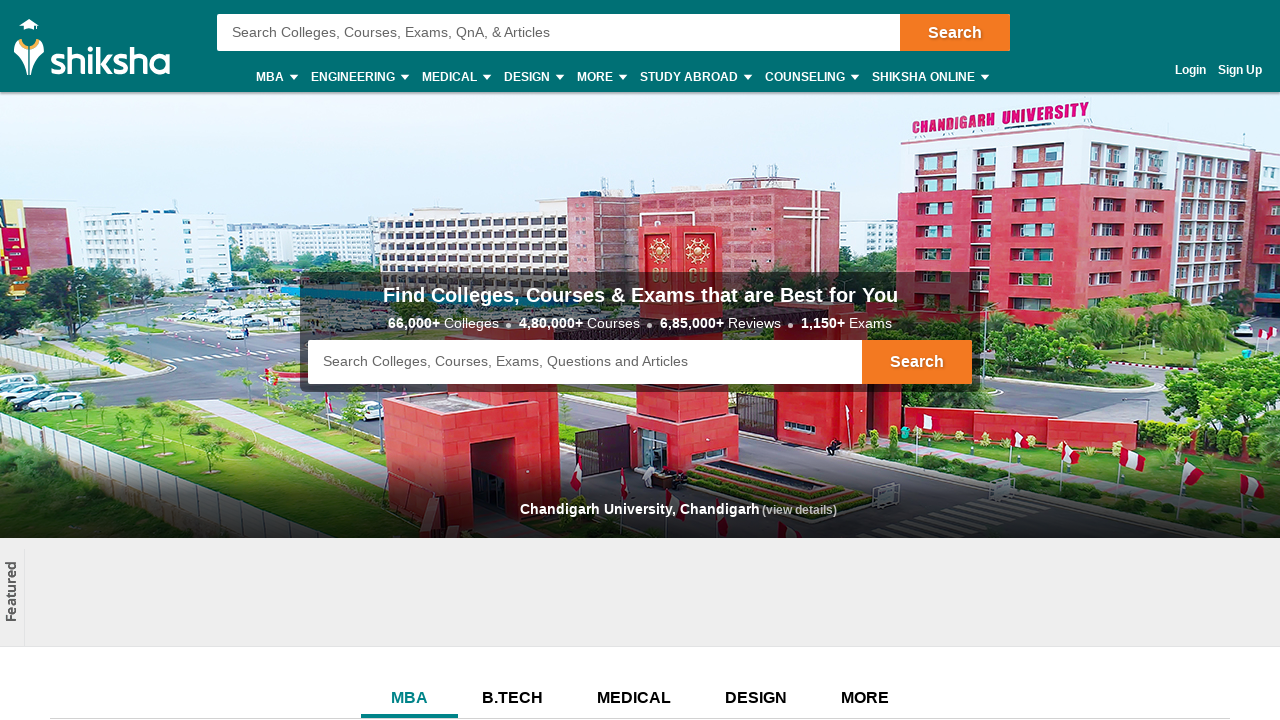

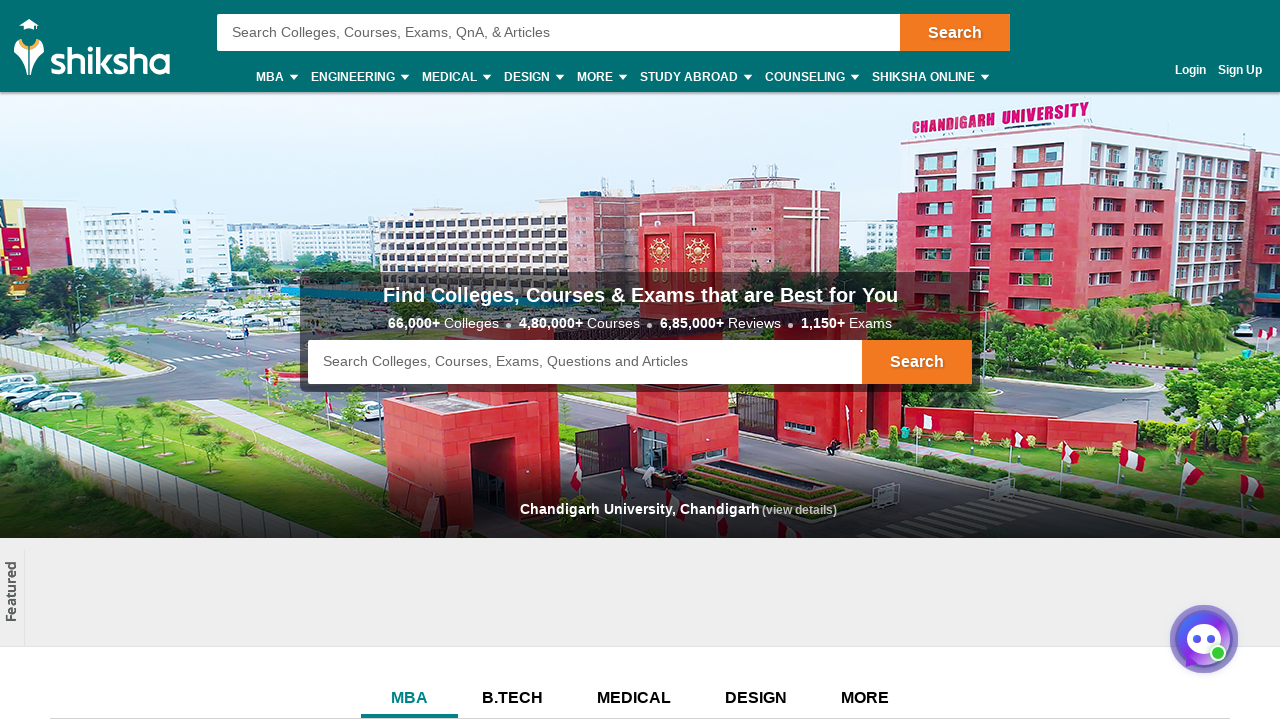